Tests that no duplicate notification texts appear after clicking the button inside nested iframes

Starting URL: https://qaplayground.dev/apps/iframe/

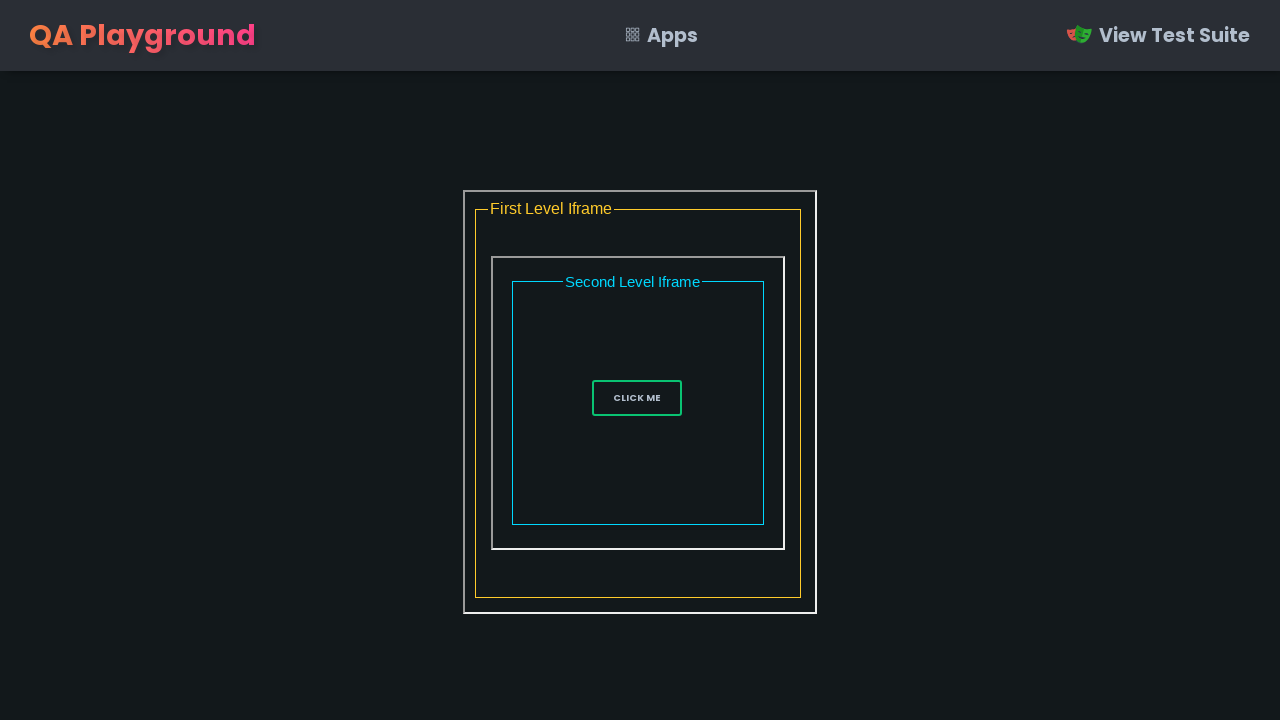

Located first iframe with src='iframe1.html'
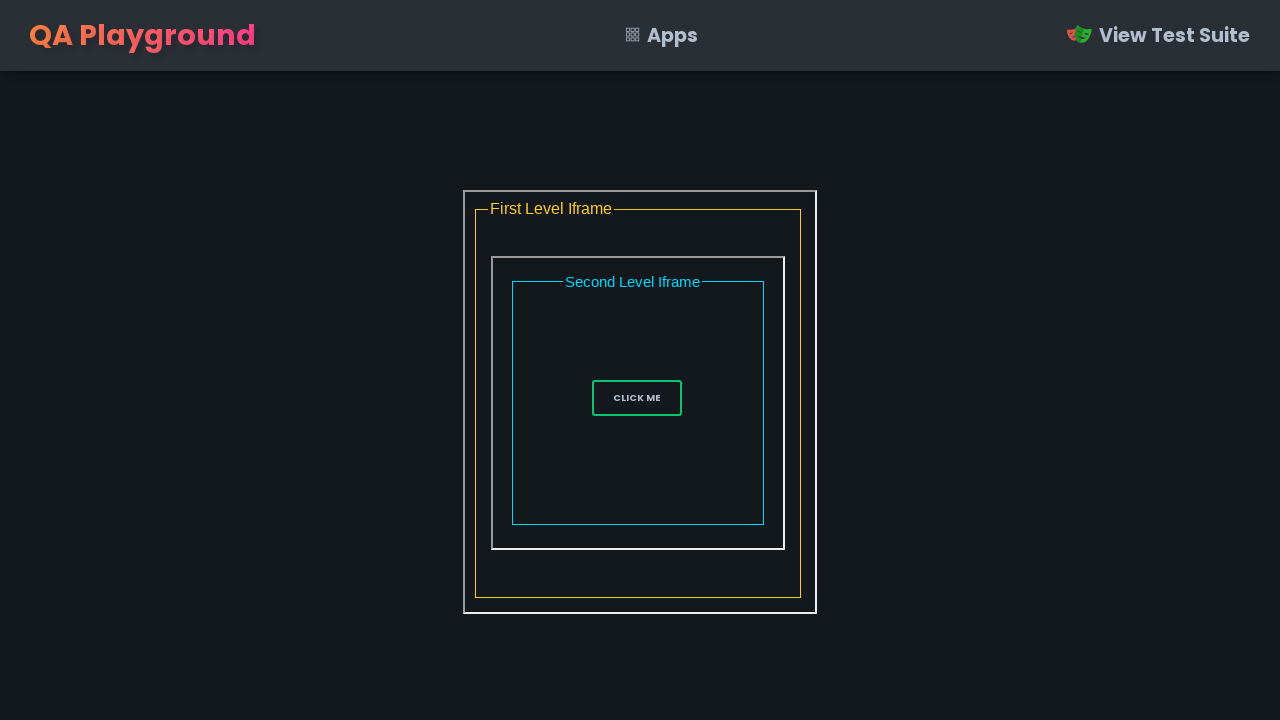

Located second iframe nested inside first iframe with src='iframe2.html'
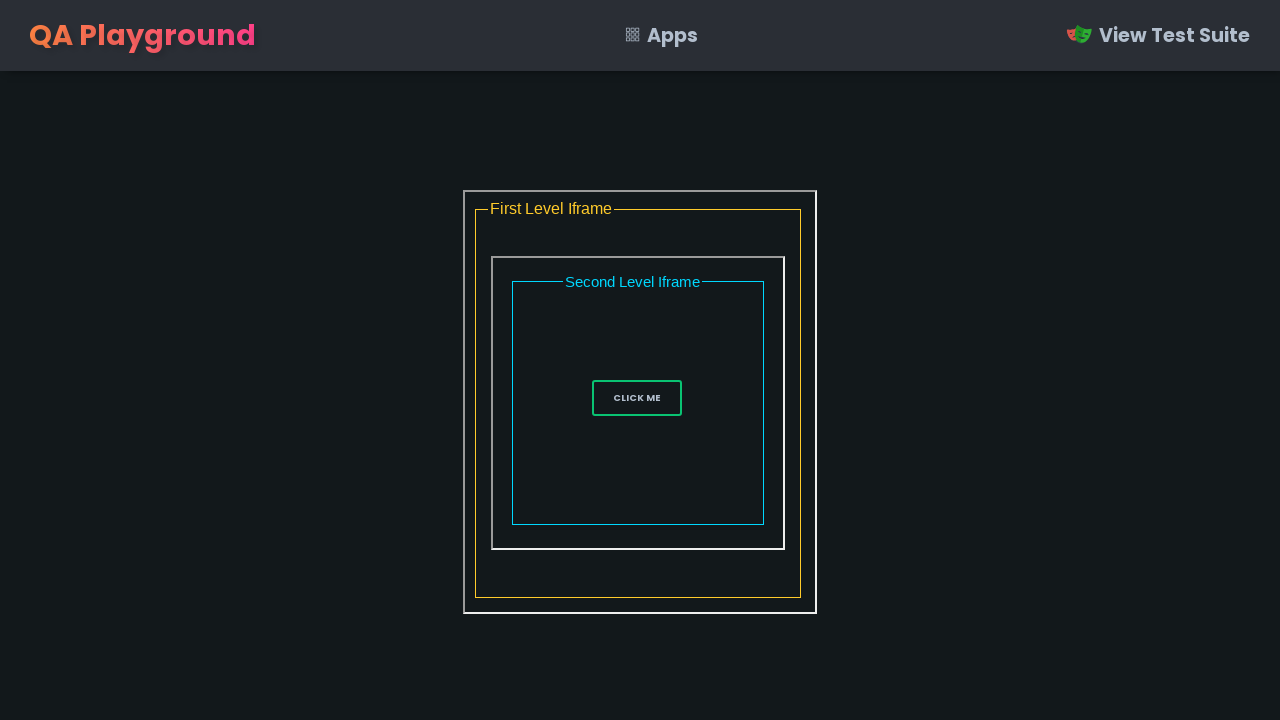

Located button element in nested iframe
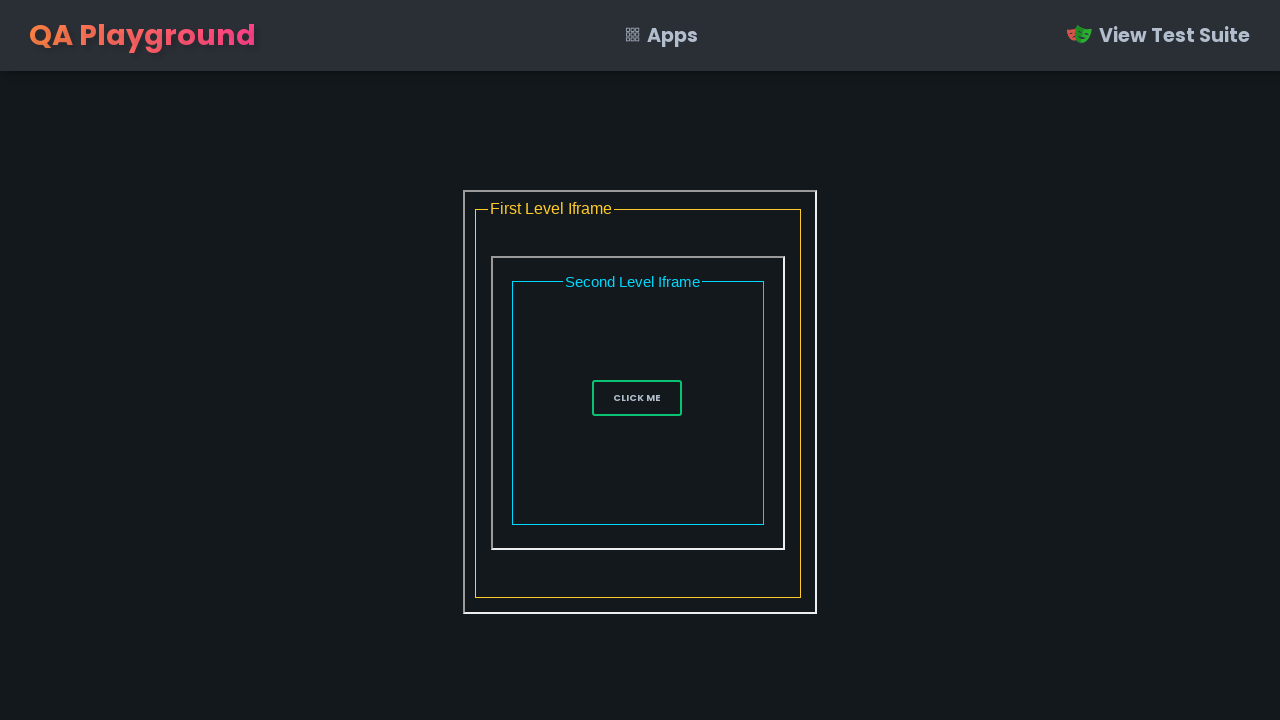

Button became visible in nested iframe
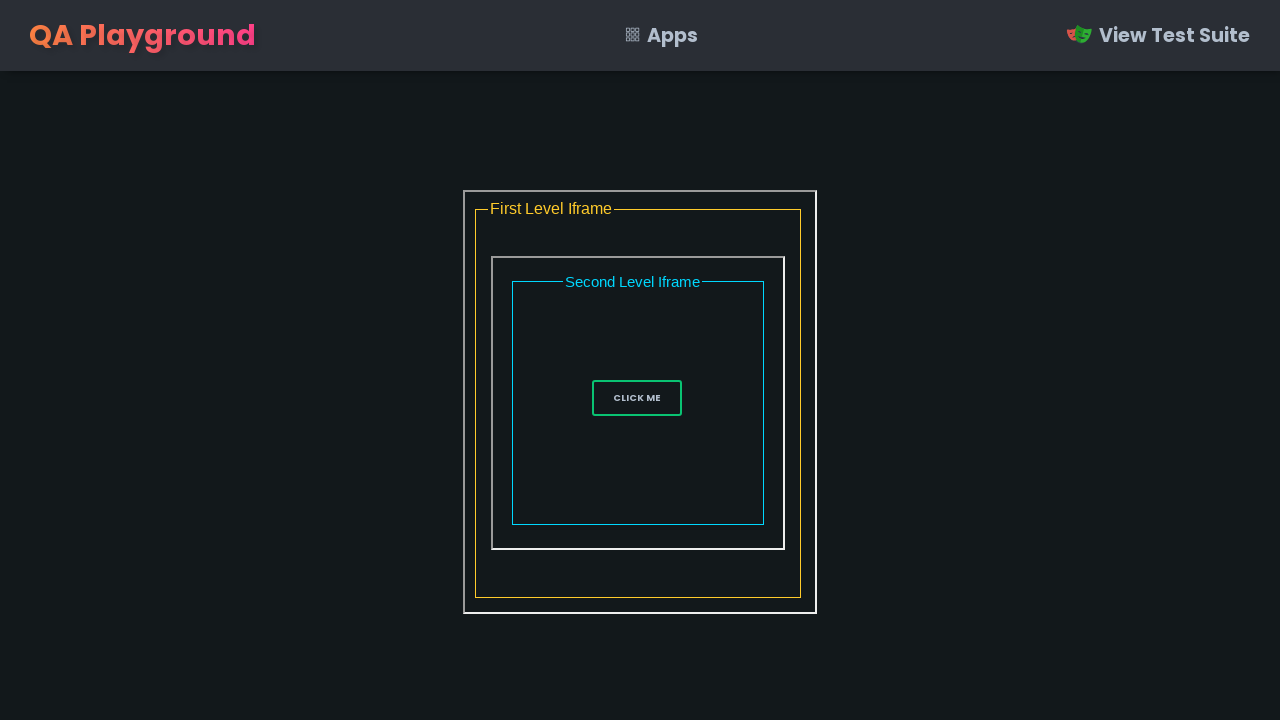

Clicked button in nested iframe at (637, 398) on iframe[src="iframe1.html"] >> internal:control=enter-frame >> iframe[src="iframe
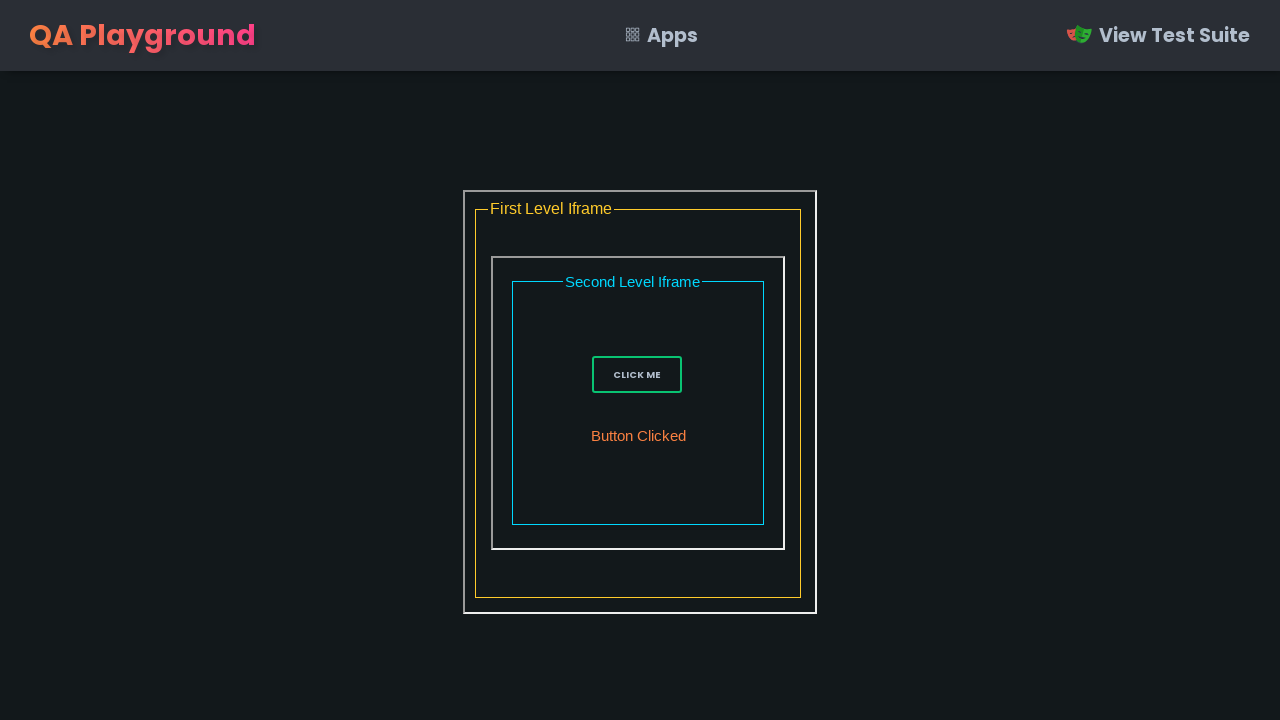

Notification message appeared in nested iframe
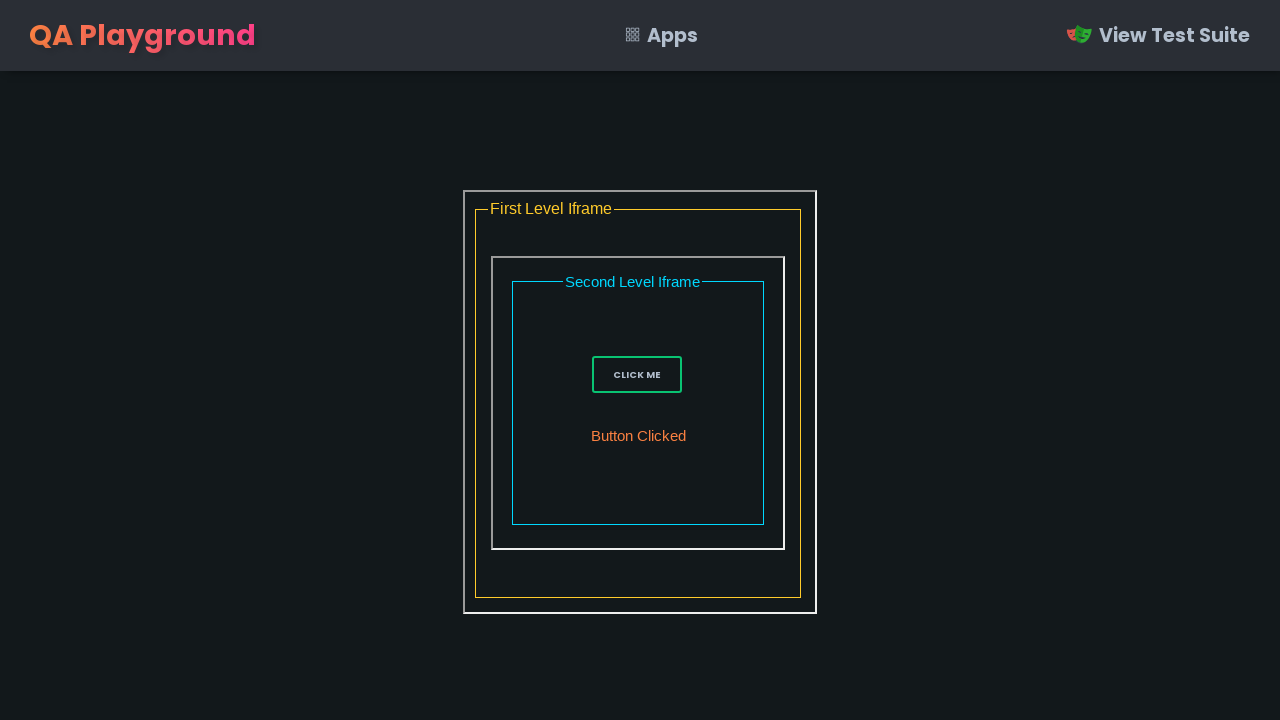

Located all message elements to verify count
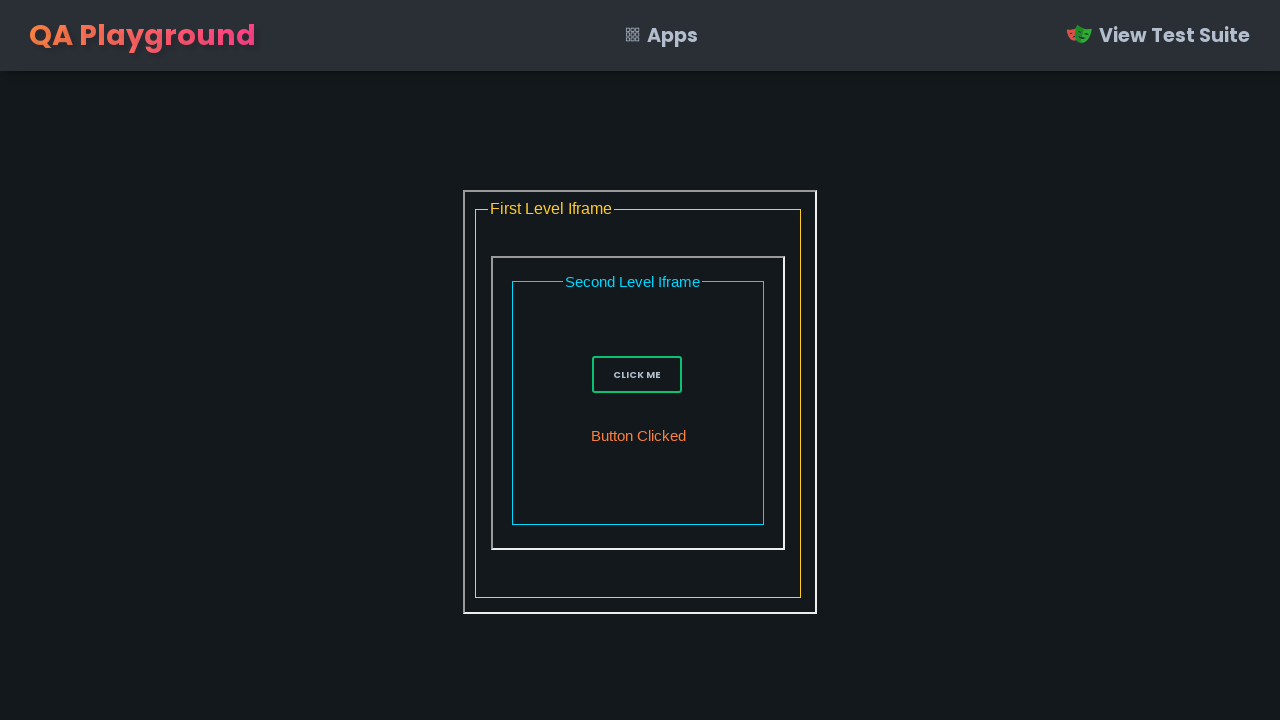

Verified that only one notification message is displayed (no duplicates)
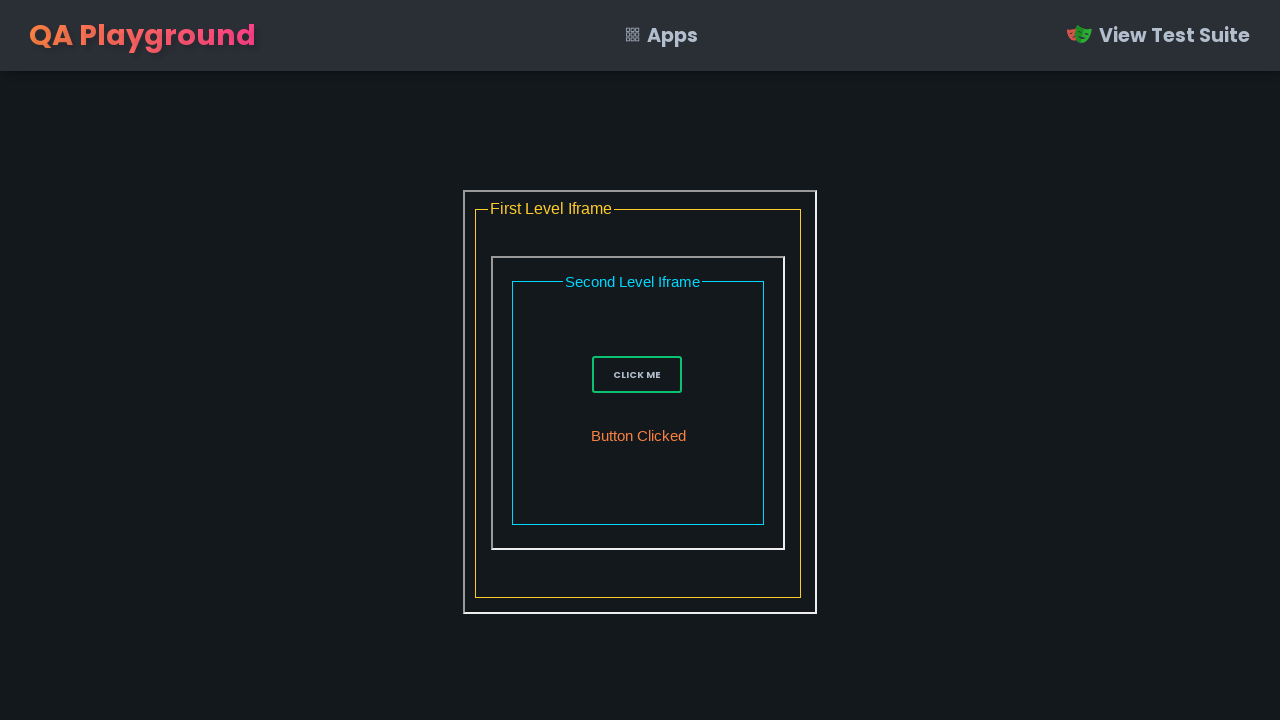

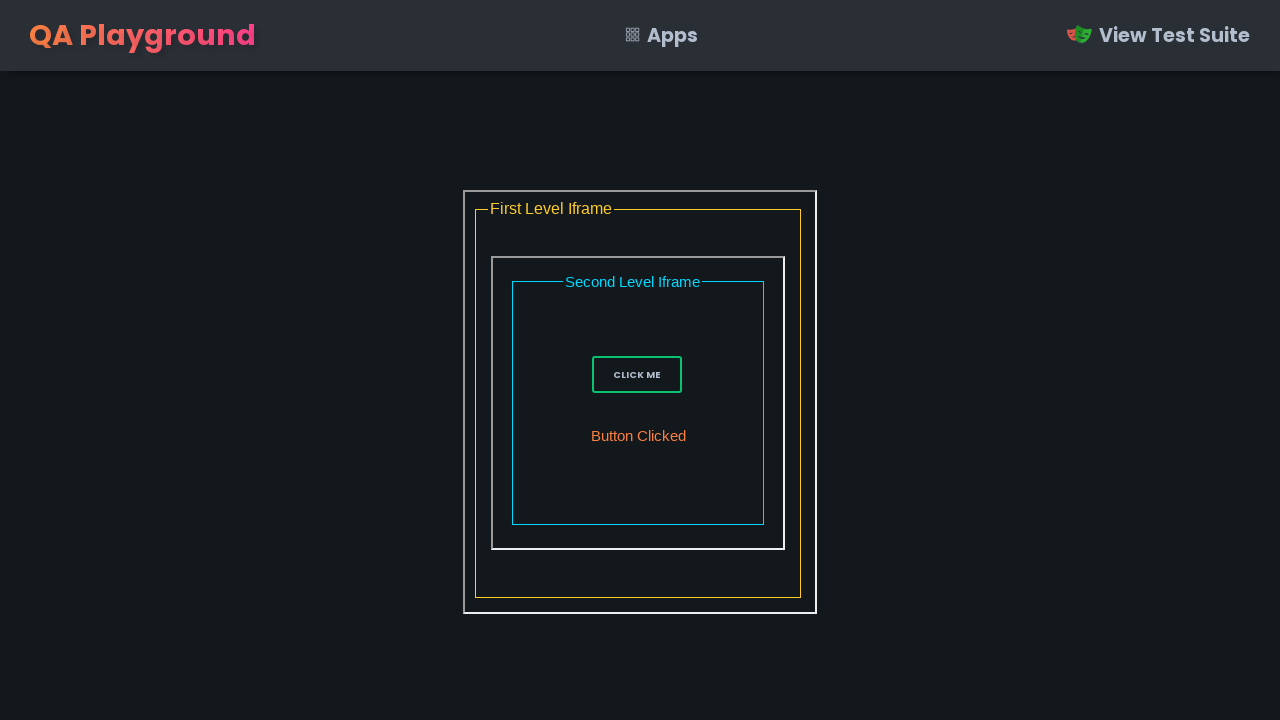